Tests adding accented characters (éñ) to the todo list

Starting URL: https://todomvc.com/examples/react/dist/

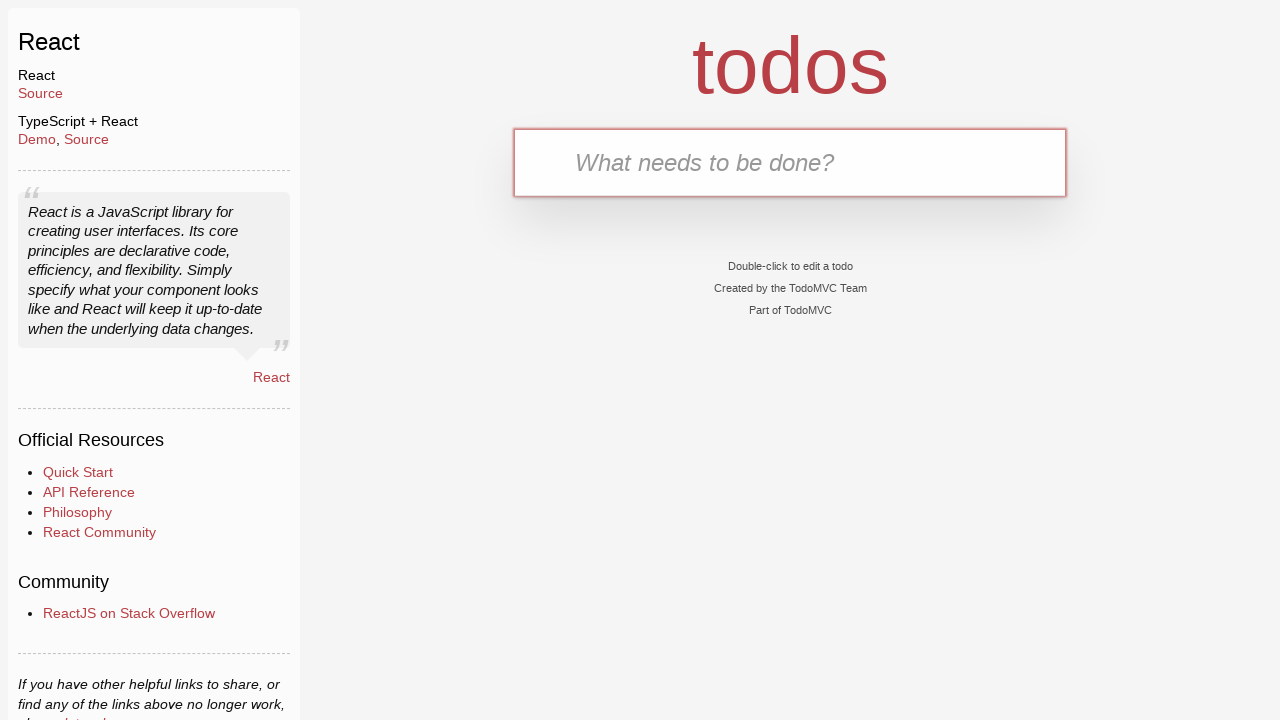

Filled new todo input with accented characters 'éñ' on .new-todo
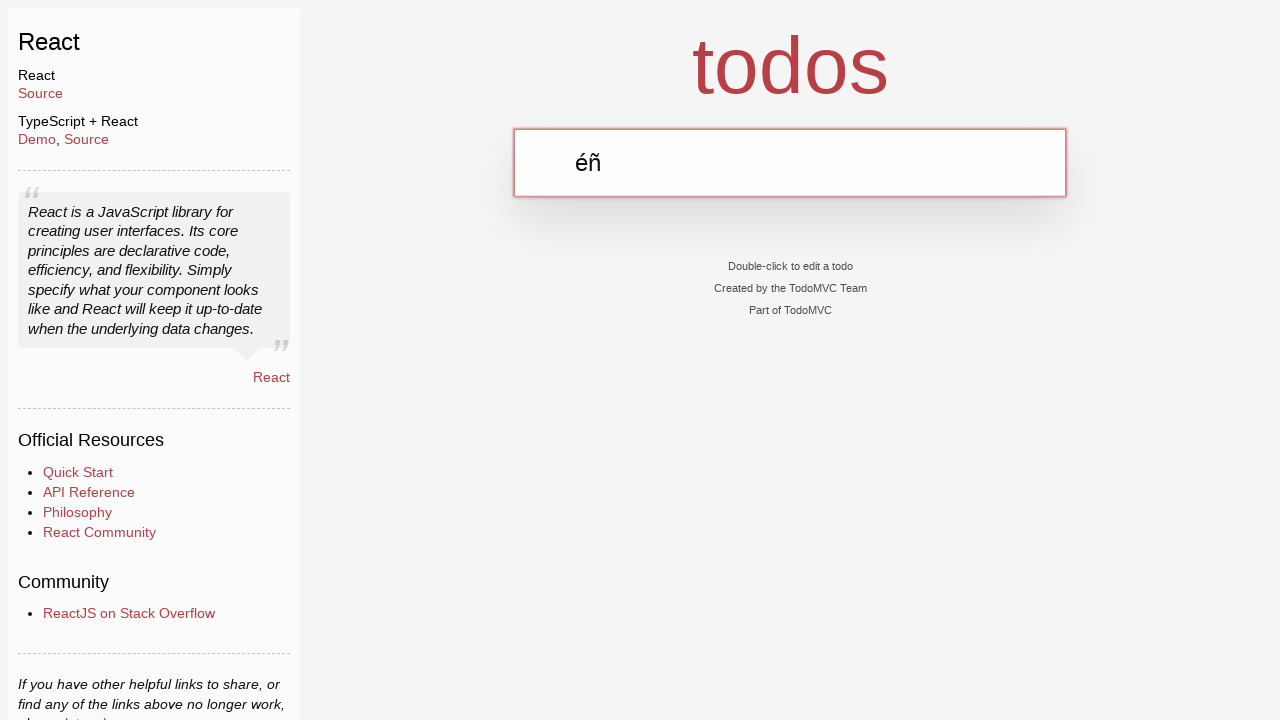

Pressed Enter to add accented character todo item on .new-todo
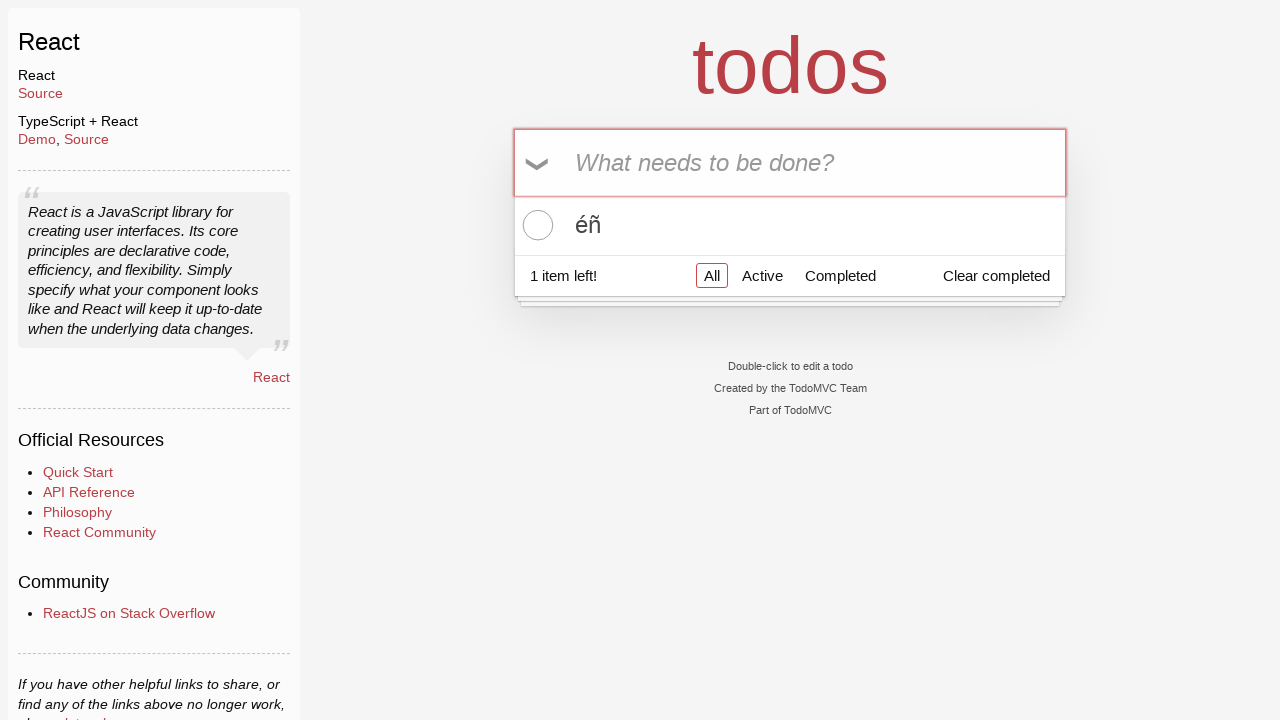

Todo list item appeared, verifying accented characters were successfully added
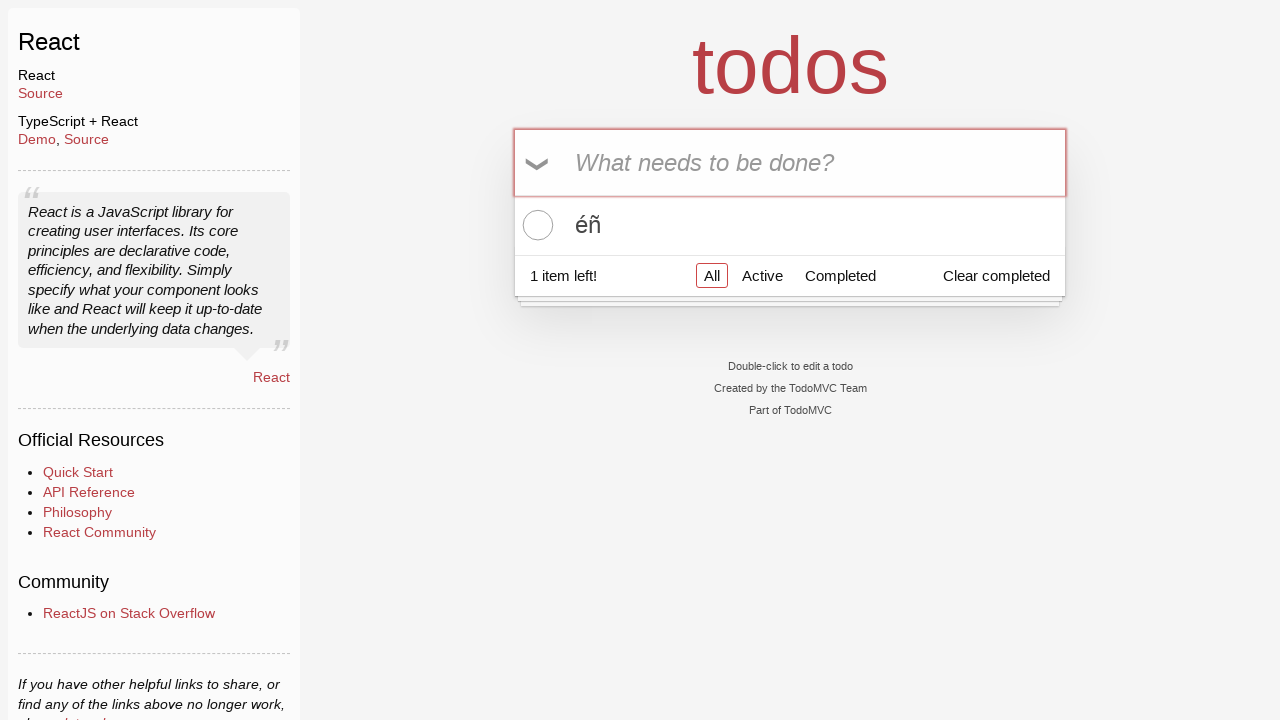

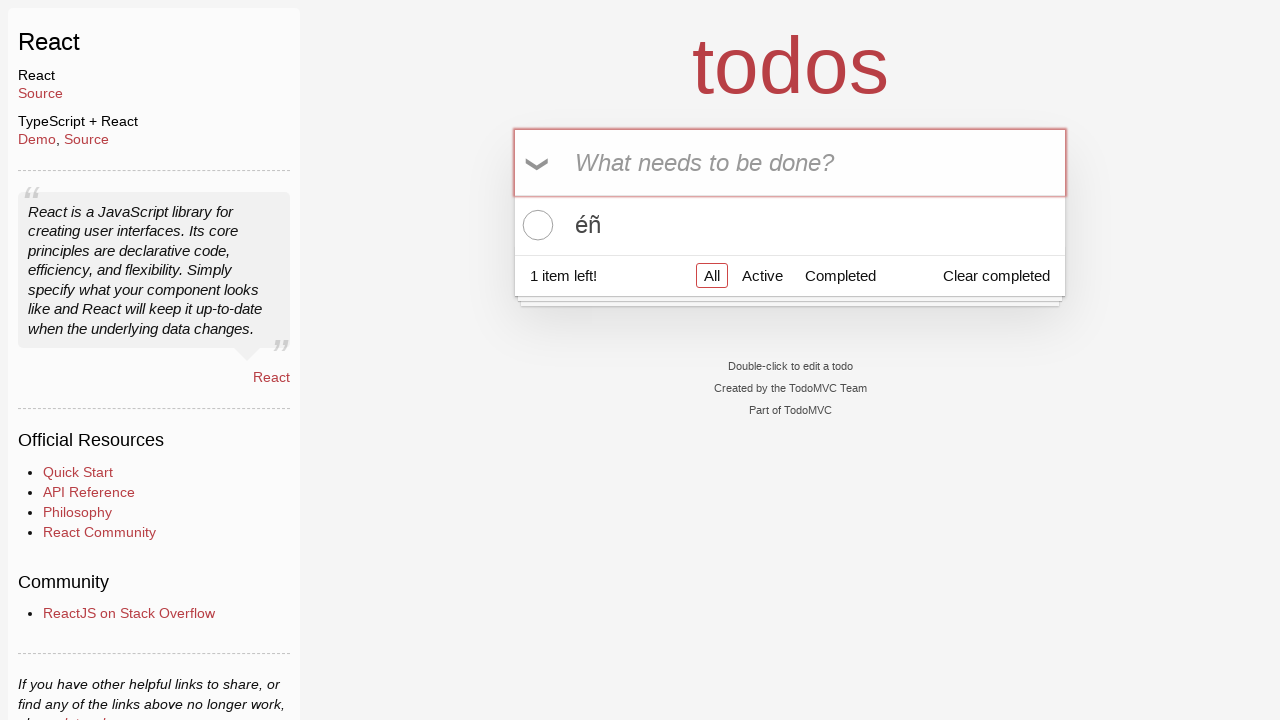